Opens all links in the left section of the page in new tabs, then switches between tabs to verify each page loads

Starting URL: https://rahulshettyacademy.com/AutomationPractice/

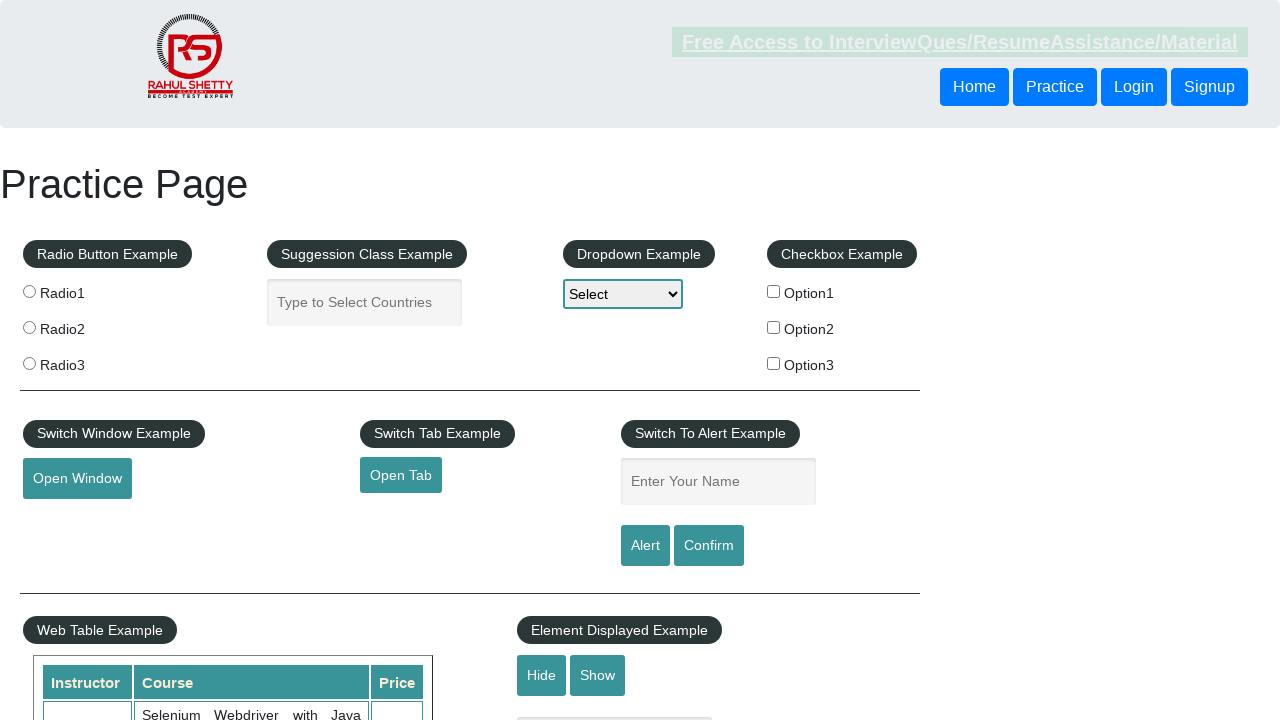

Located the left section containing navigation links
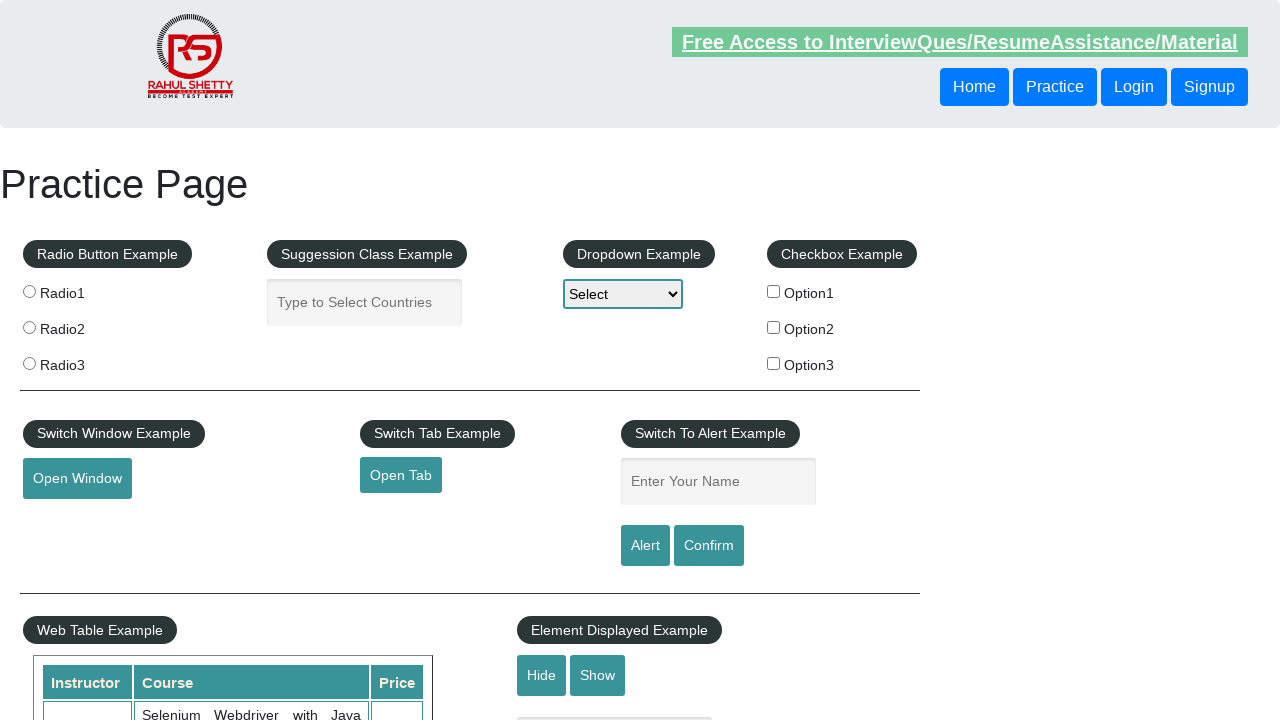

Retrieved all links from the left section
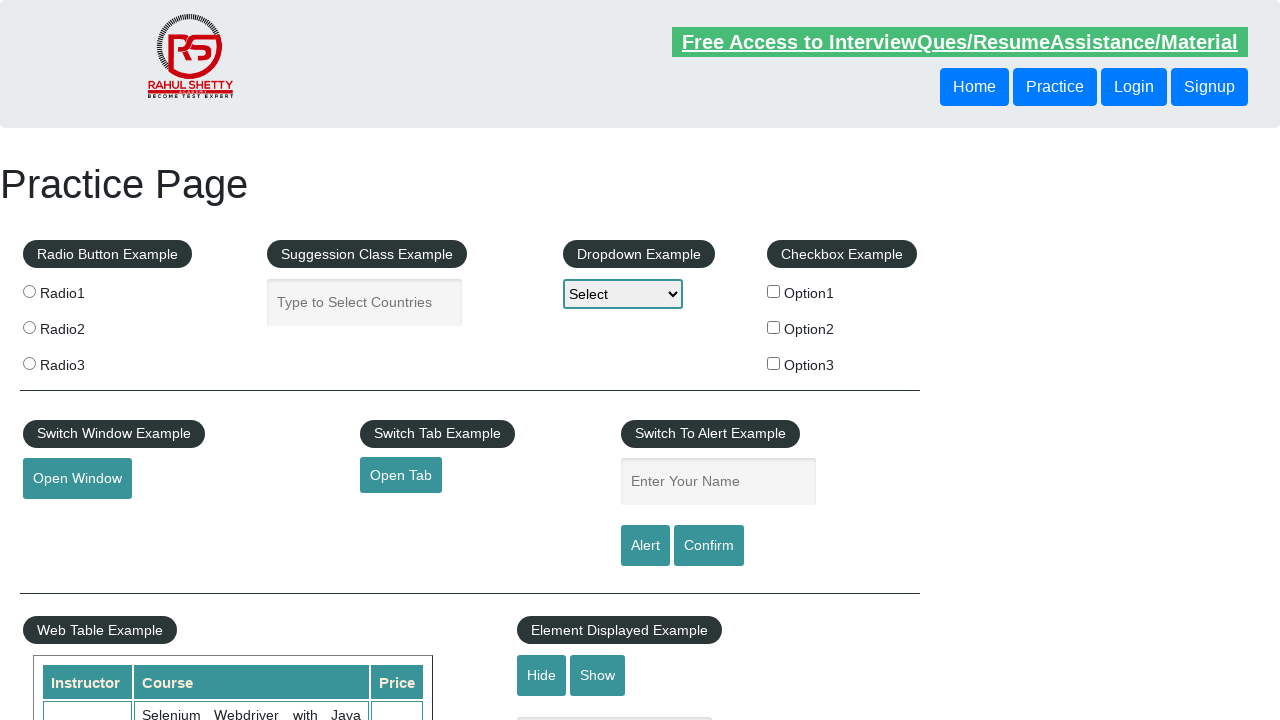

Opened a link in a new tab using Ctrl+click at (157, 482) on xpath=//table/tbody/tr/td[1]/ul >> a >> nth=0
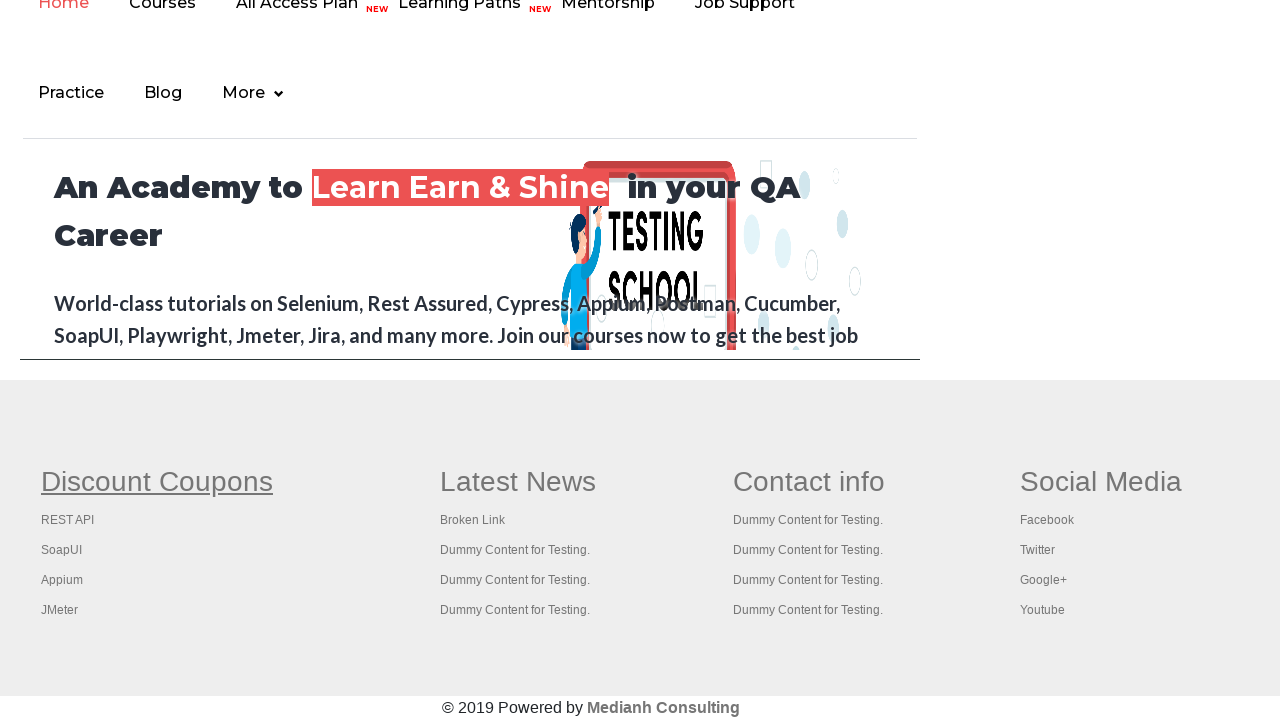

Opened a link in a new tab using Ctrl+click at (68, 520) on xpath=//table/tbody/tr/td[1]/ul >> a >> nth=1
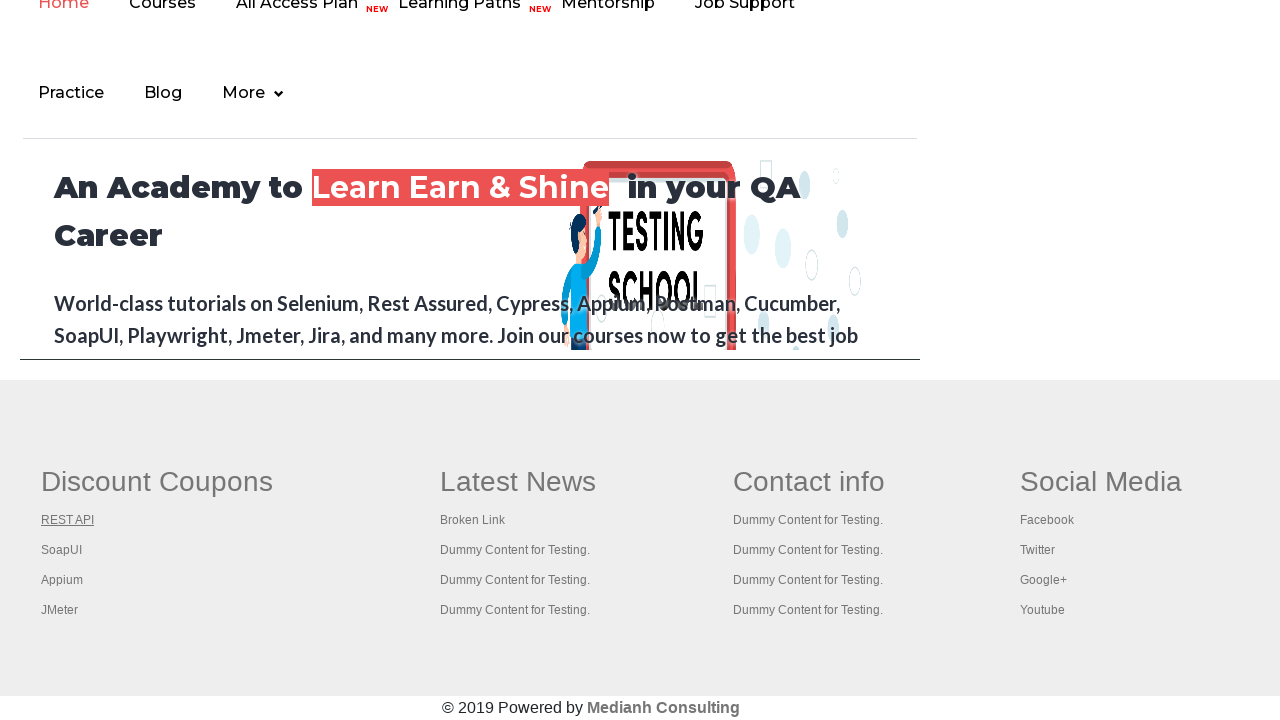

Opened a link in a new tab using Ctrl+click at (62, 550) on xpath=//table/tbody/tr/td[1]/ul >> a >> nth=2
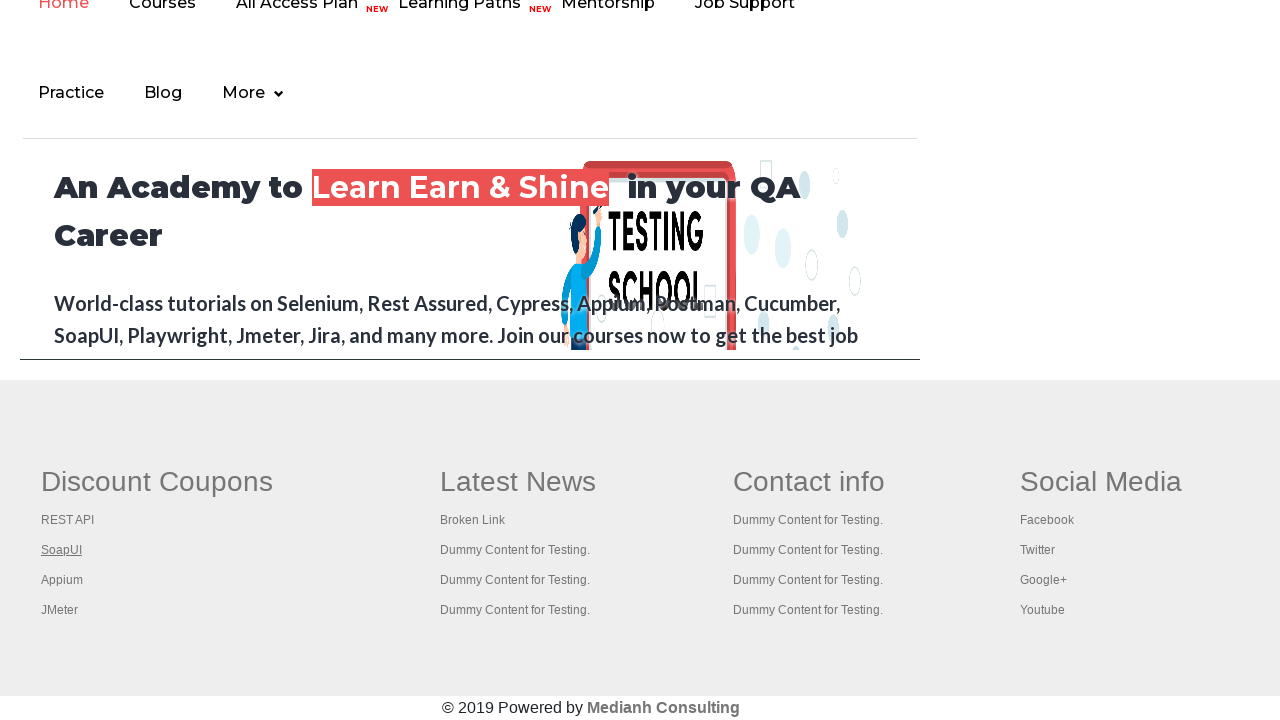

Opened a link in a new tab using Ctrl+click at (62, 580) on xpath=//table/tbody/tr/td[1]/ul >> a >> nth=3
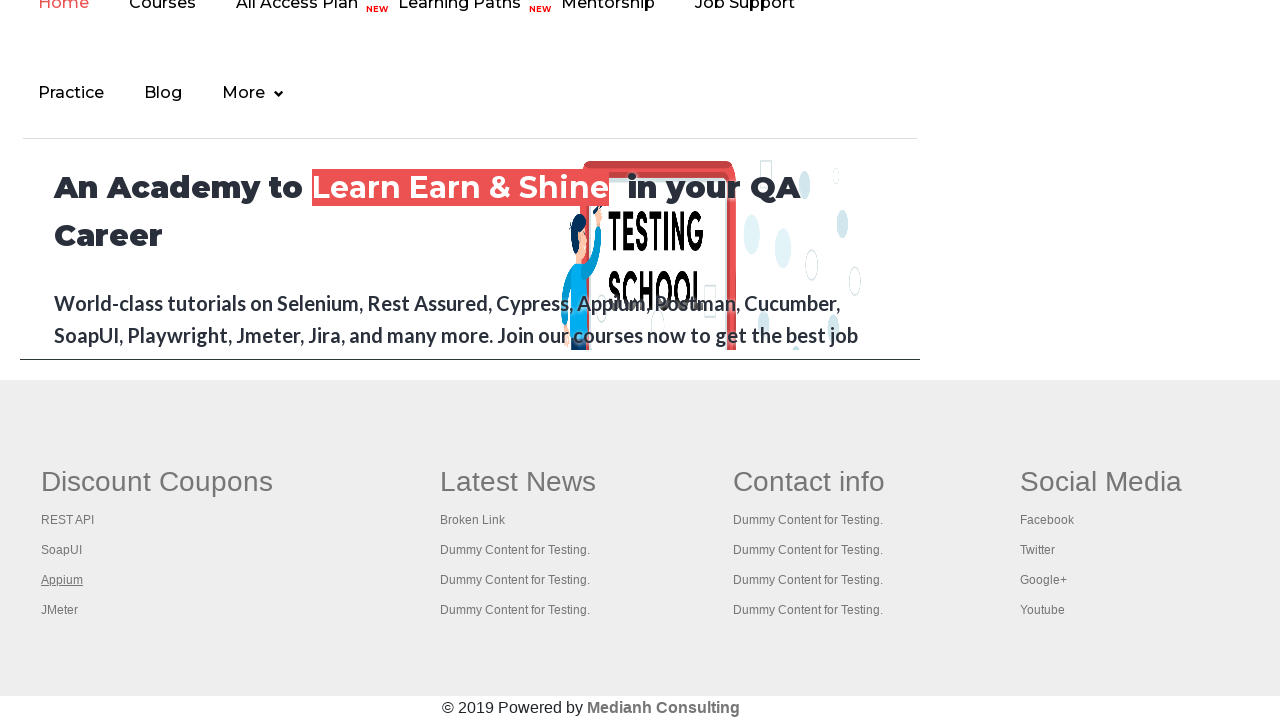

Opened a link in a new tab using Ctrl+click at (60, 610) on xpath=//table/tbody/tr/td[1]/ul >> a >> nth=4
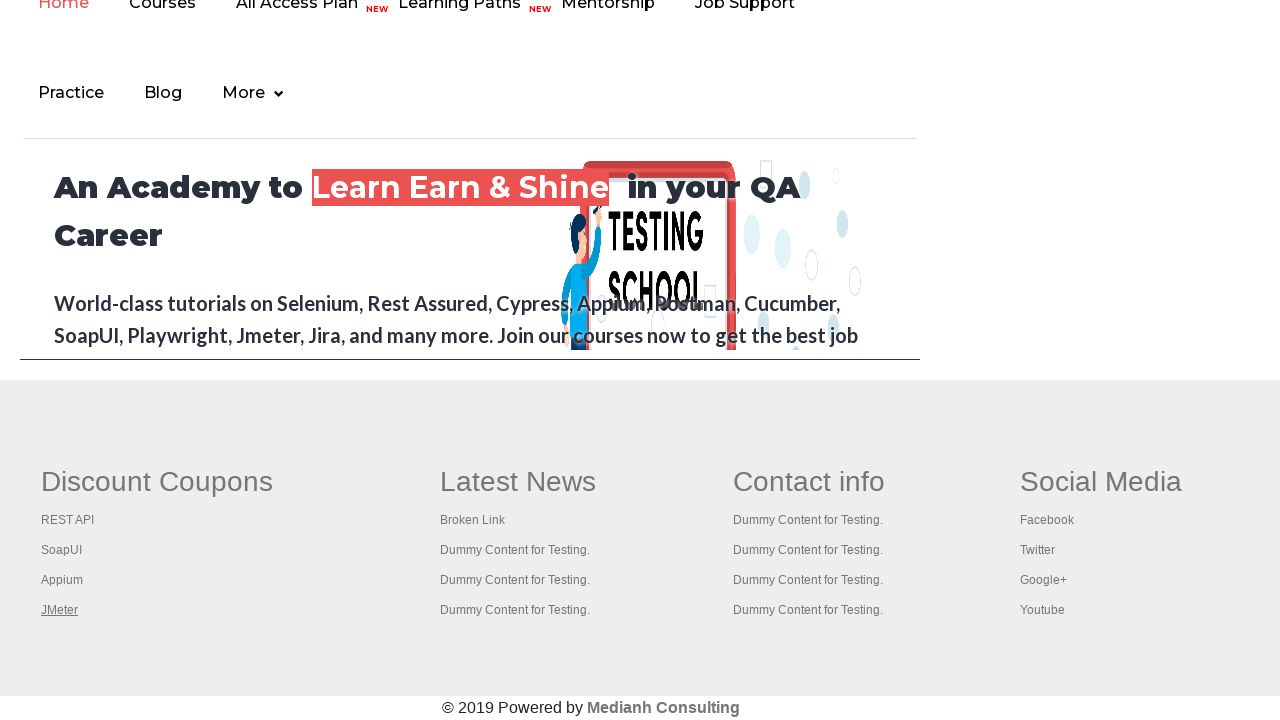

Retrieved all open tabs/pages from context
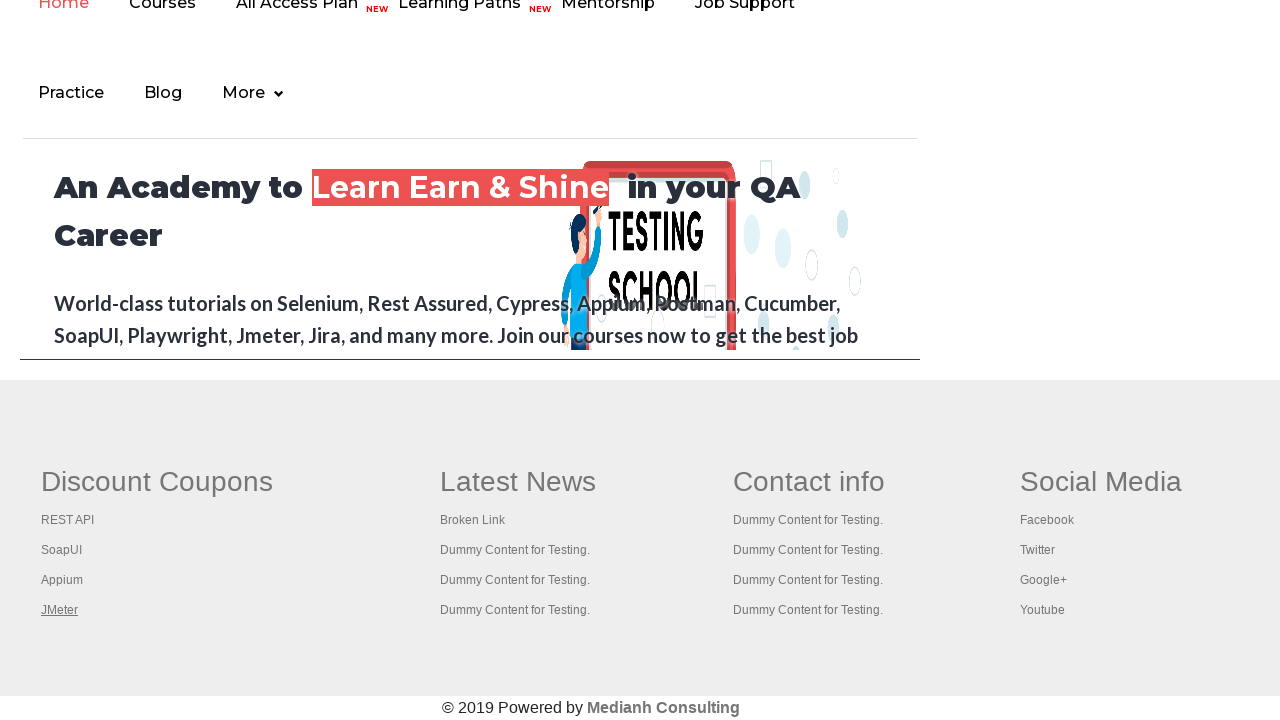

Switched focus to a tab to verify page loaded
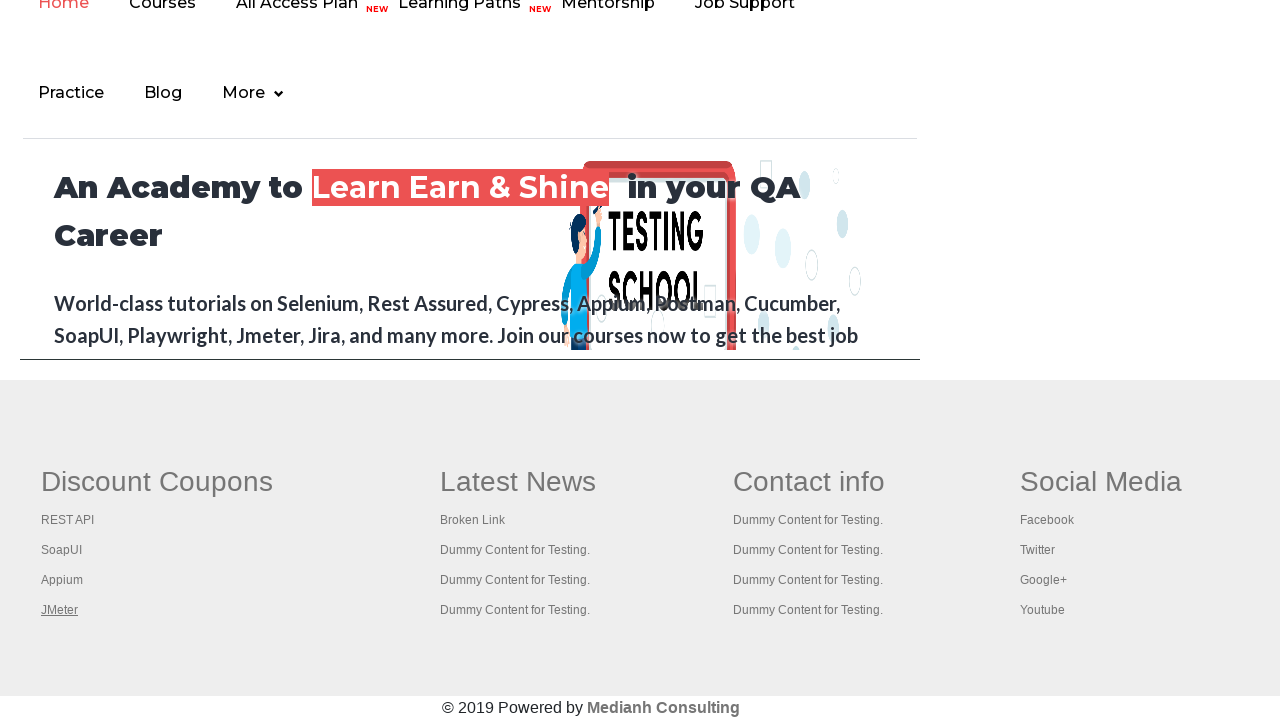

Waited for page to reach networkidle state
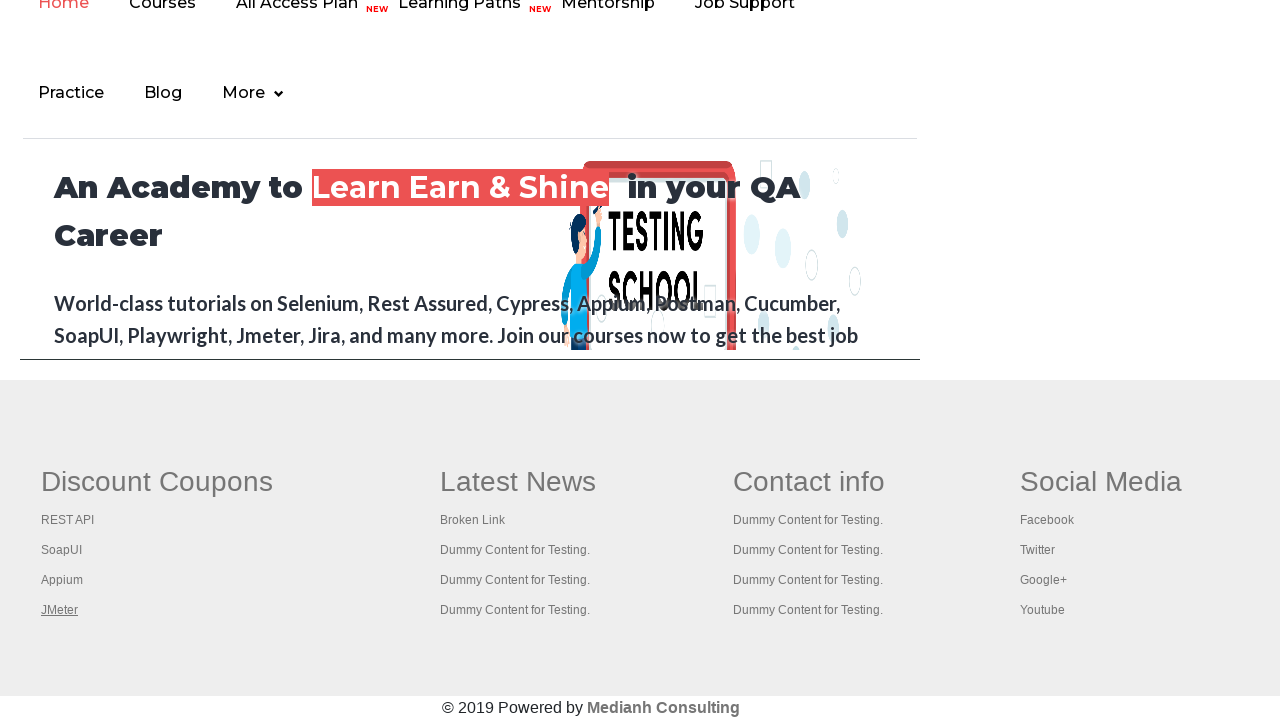

Switched focus to a tab to verify page loaded
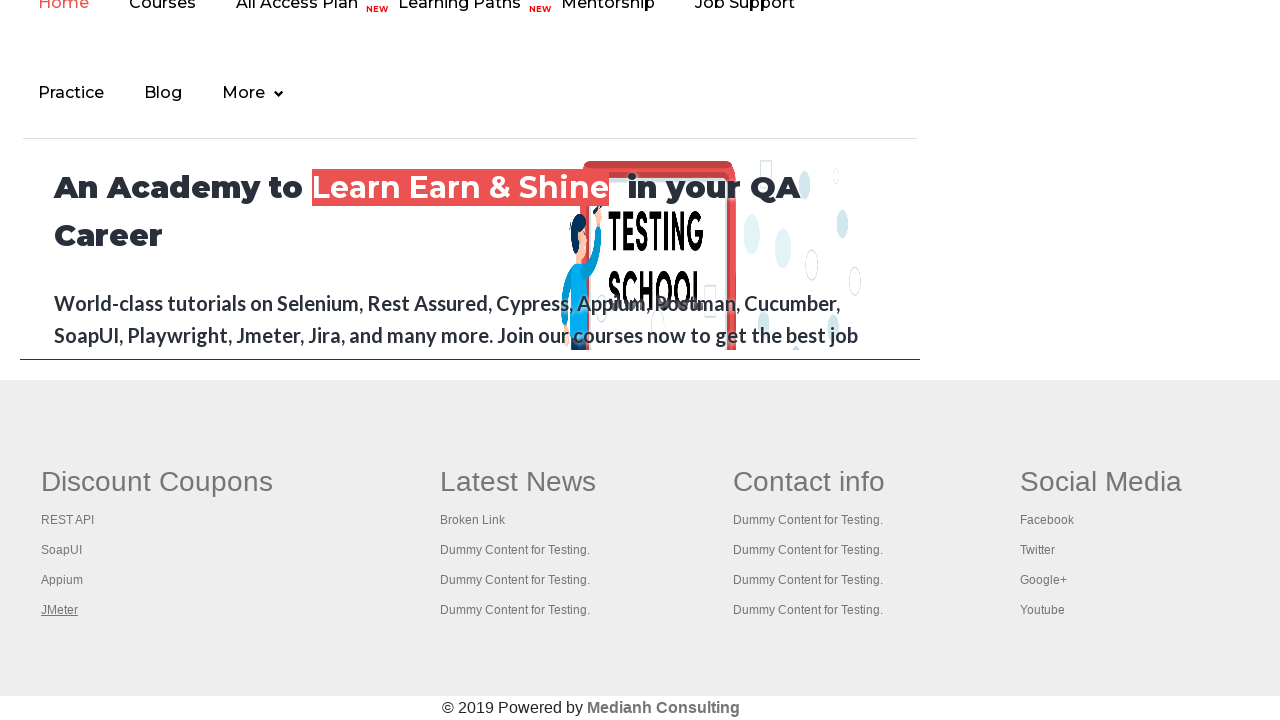

Waited for page to reach networkidle state
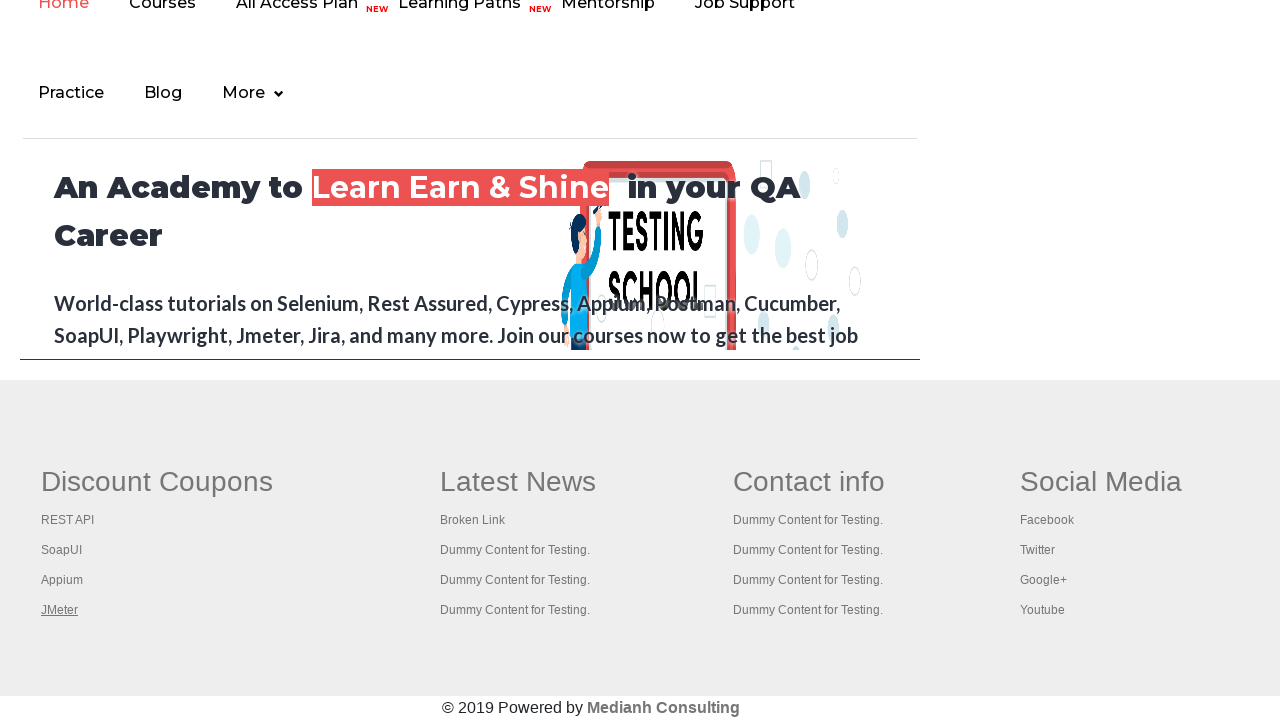

Switched focus to a tab to verify page loaded
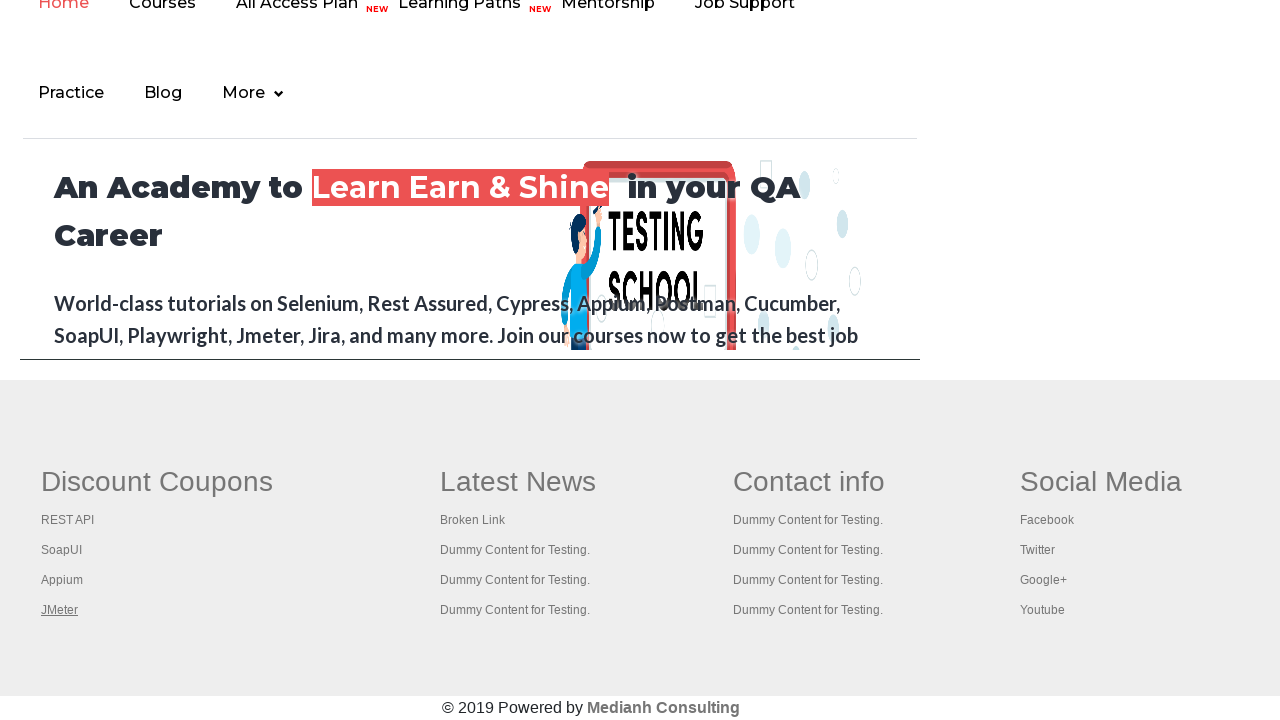

Waited for page to reach networkidle state
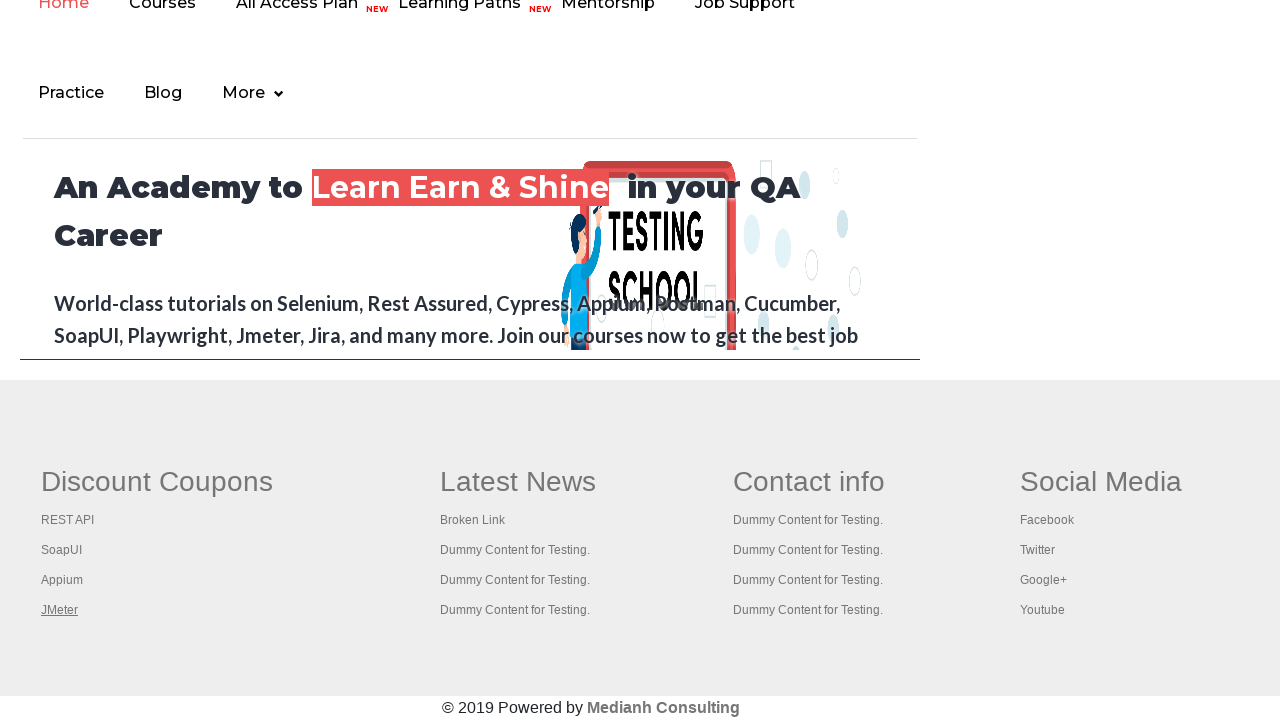

Switched focus to a tab to verify page loaded
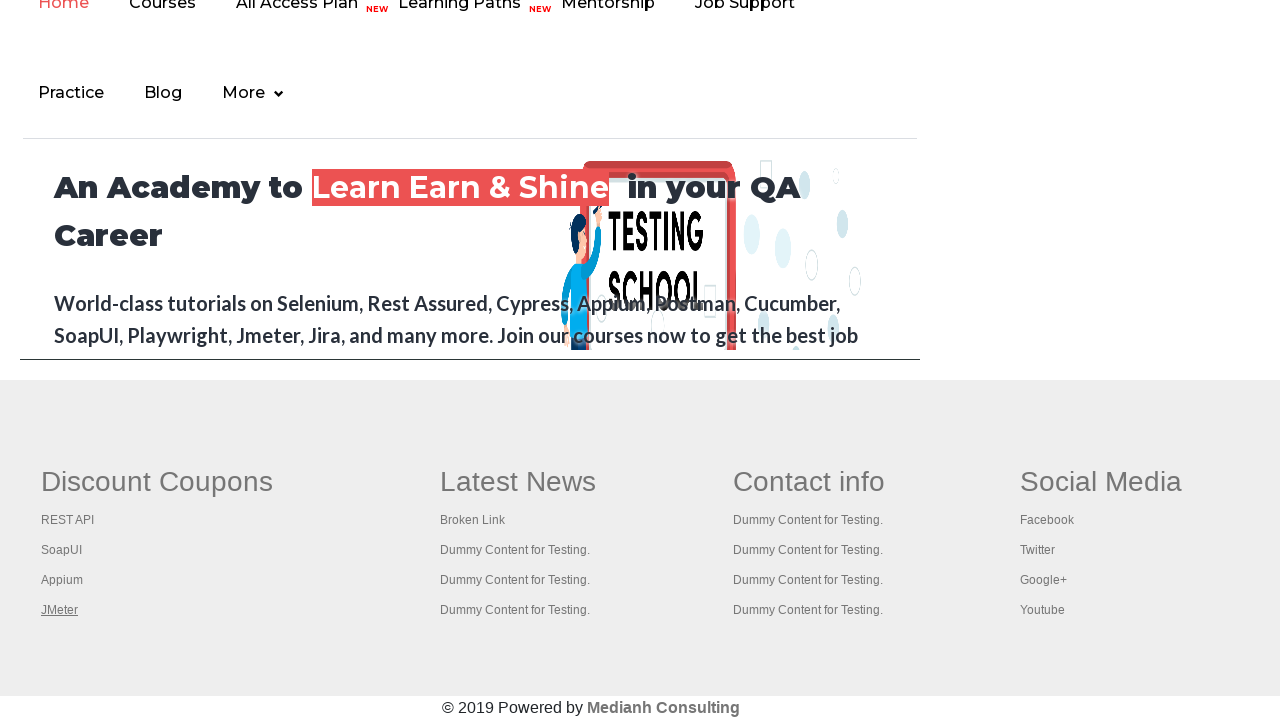

Waited for page to reach networkidle state
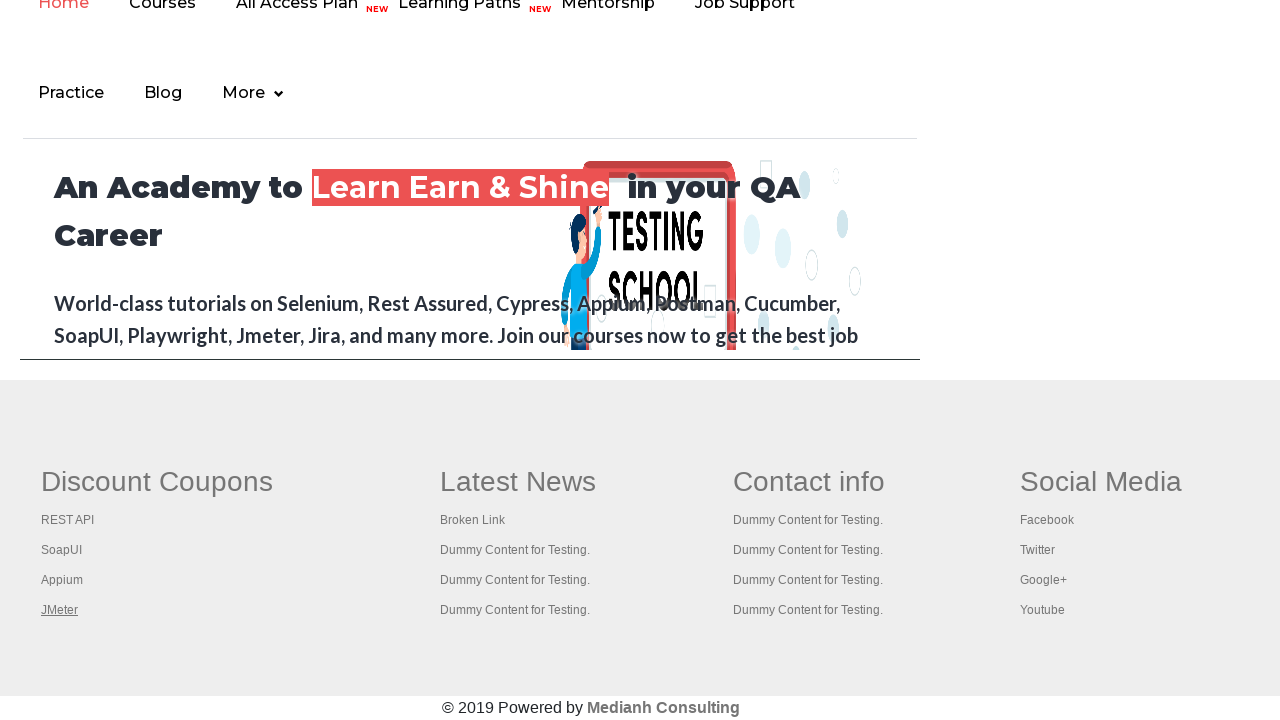

Switched focus to a tab to verify page loaded
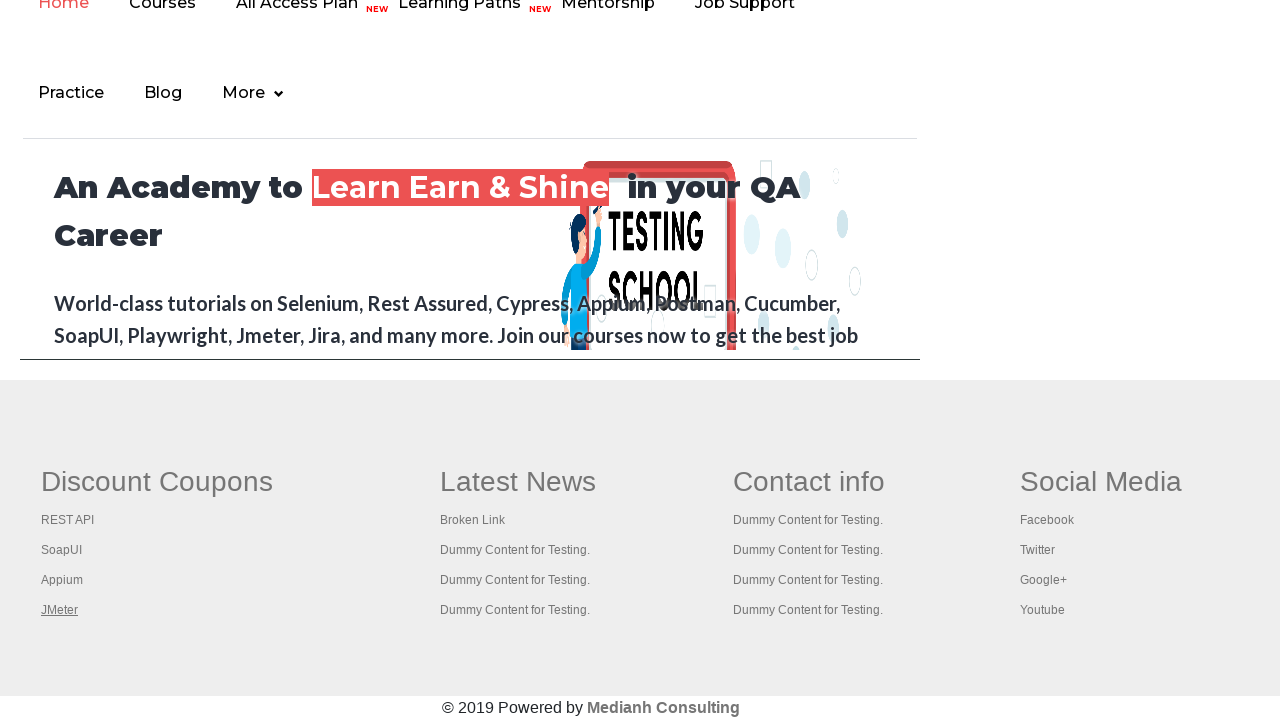

Waited for page to reach networkidle state
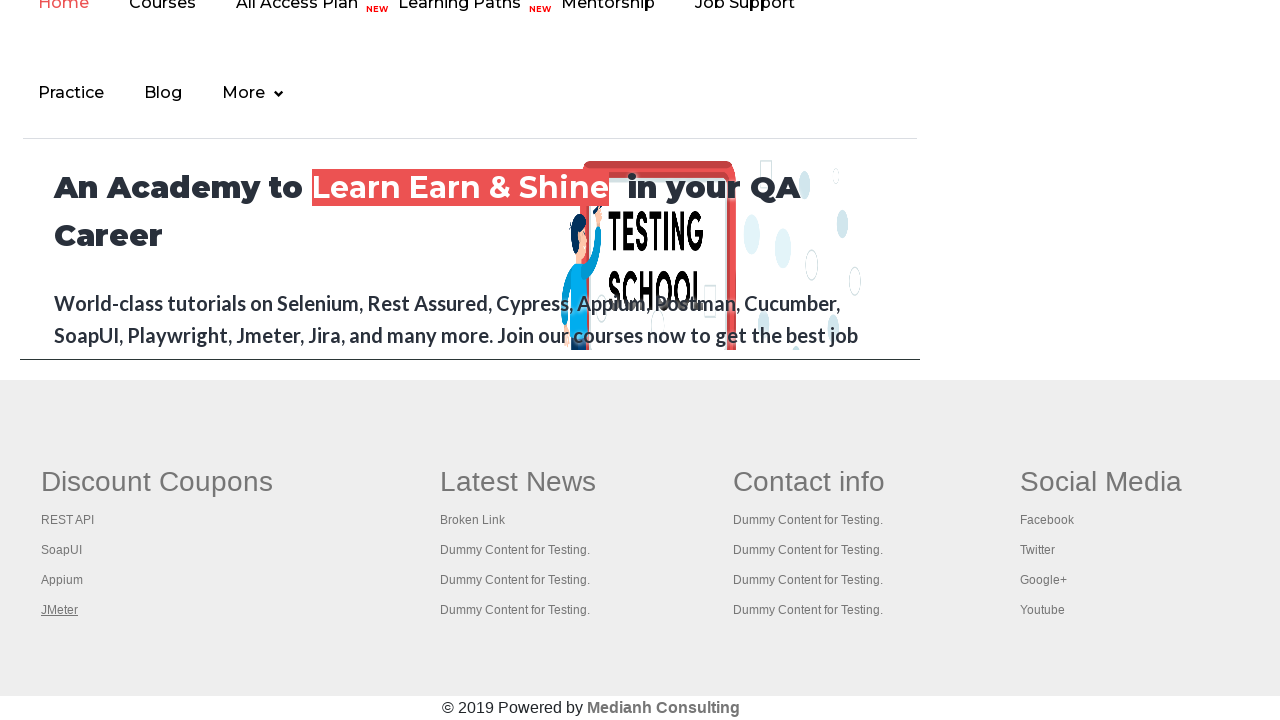

Switched focus to a tab to verify page loaded
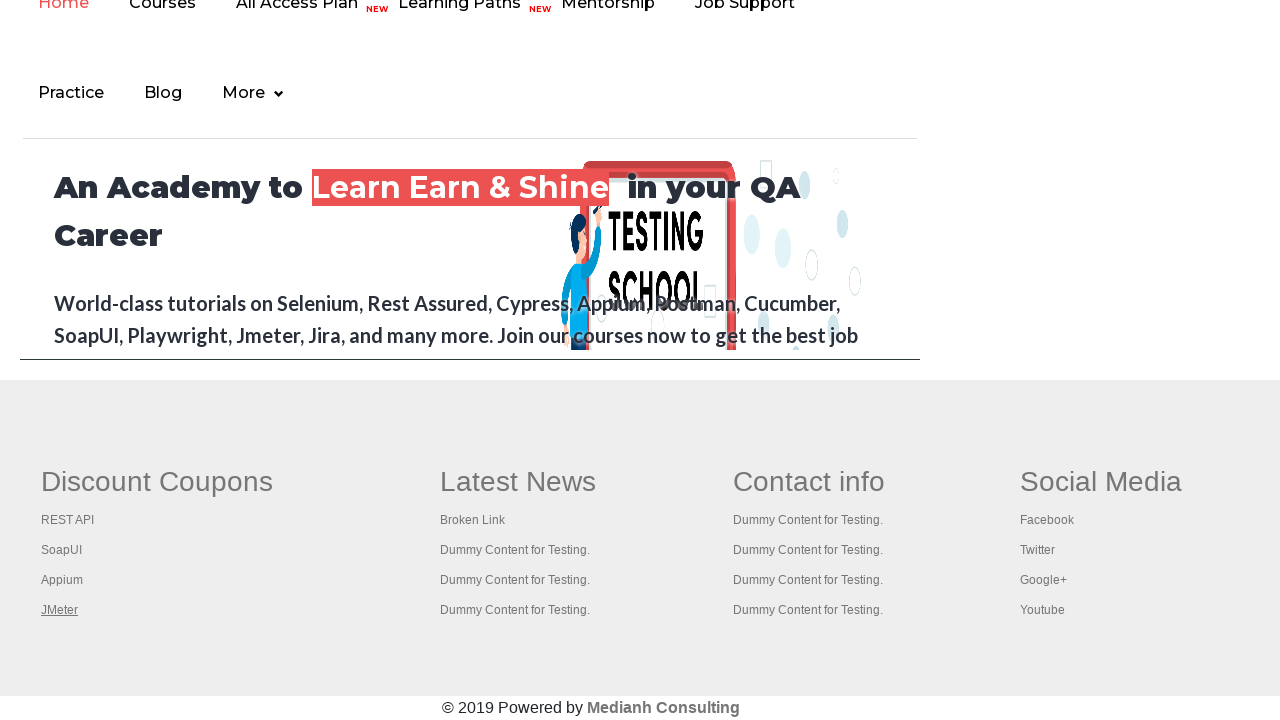

Waited for page to reach networkidle state
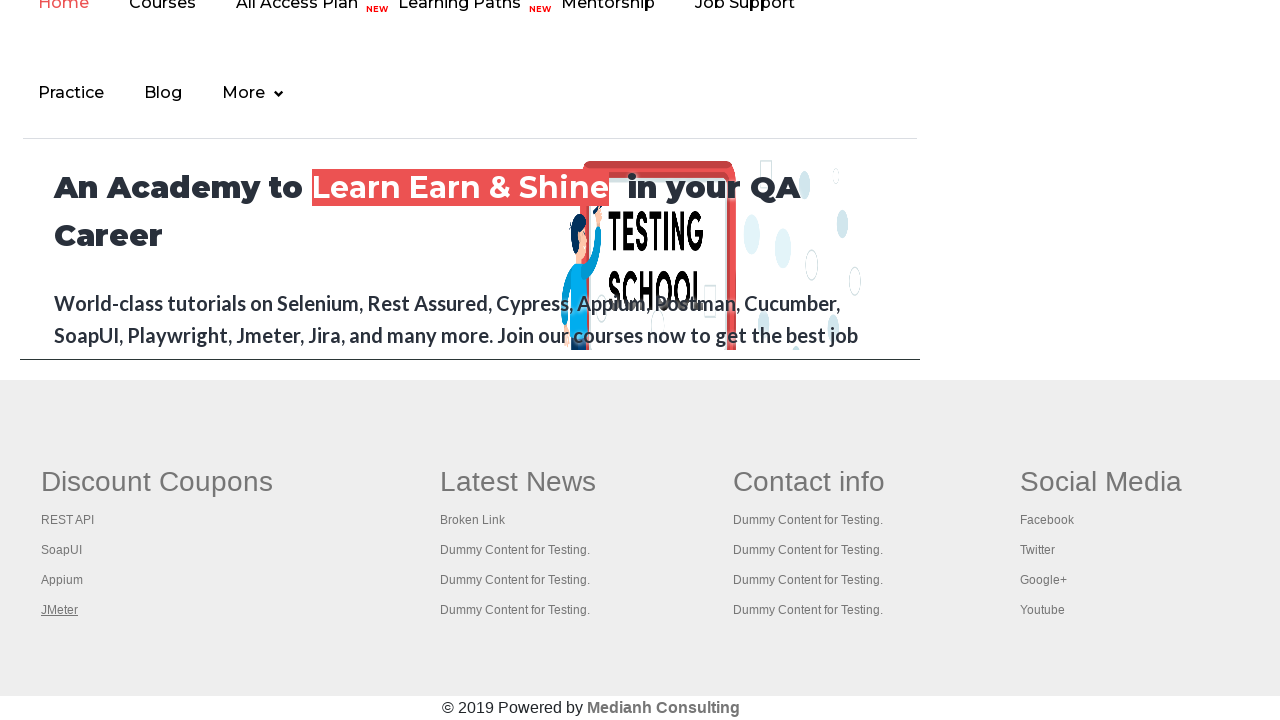

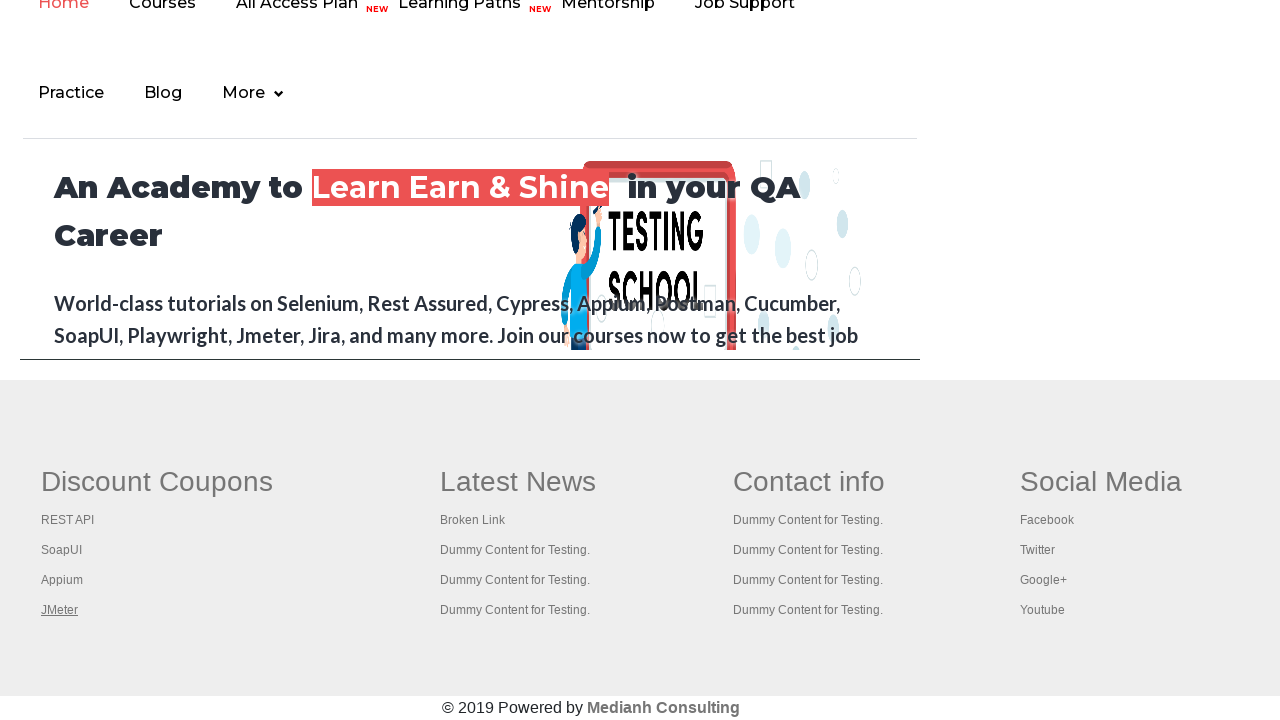